Tests tooltip functionality by hovering over an age input box and verifying the tooltip message appears

Starting URL: https://jqueryui.com/tooltip/

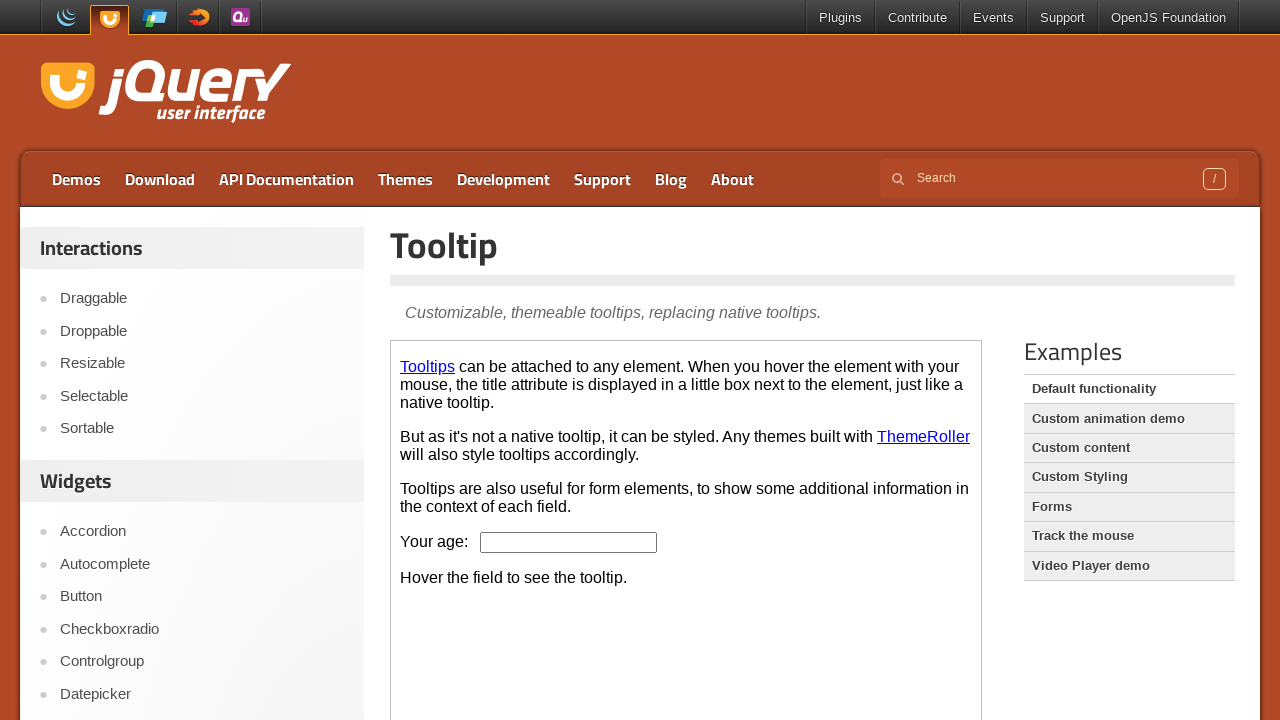

Located iframe containing the tooltip demo
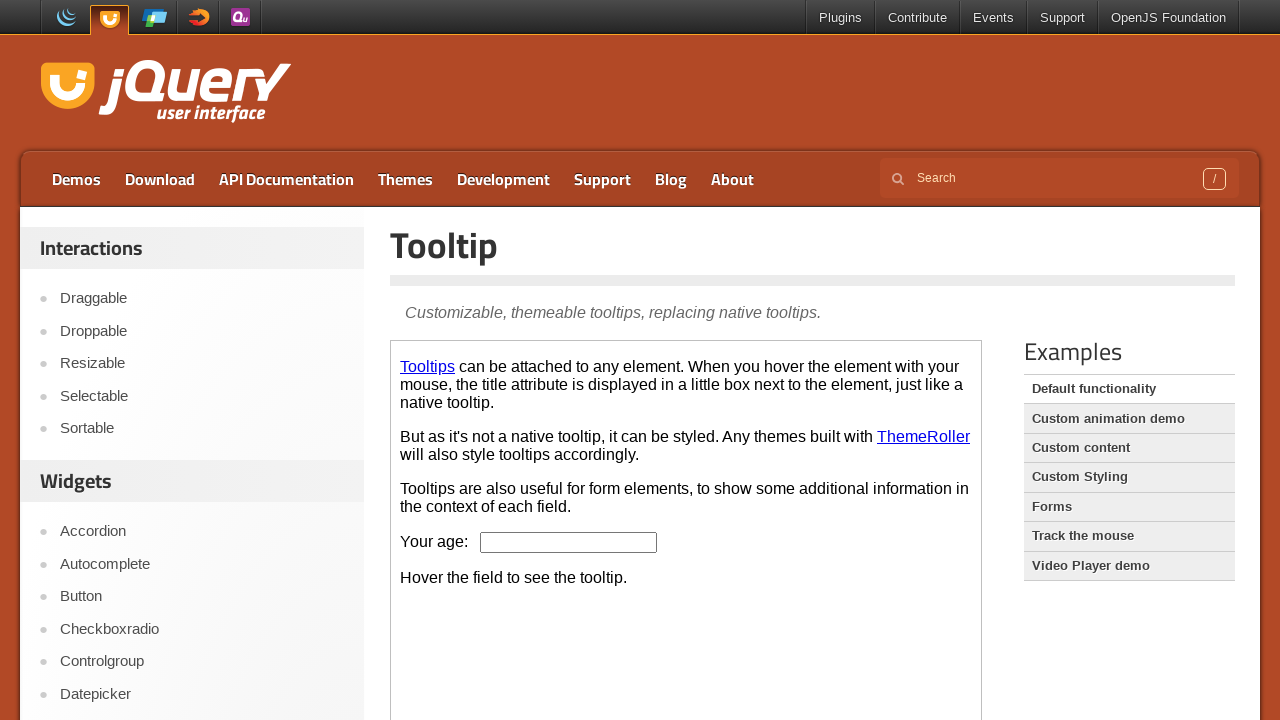

Hovered over the age input box at (569, 542) on iframe.demo-frame >> internal:control=enter-frame >> #age
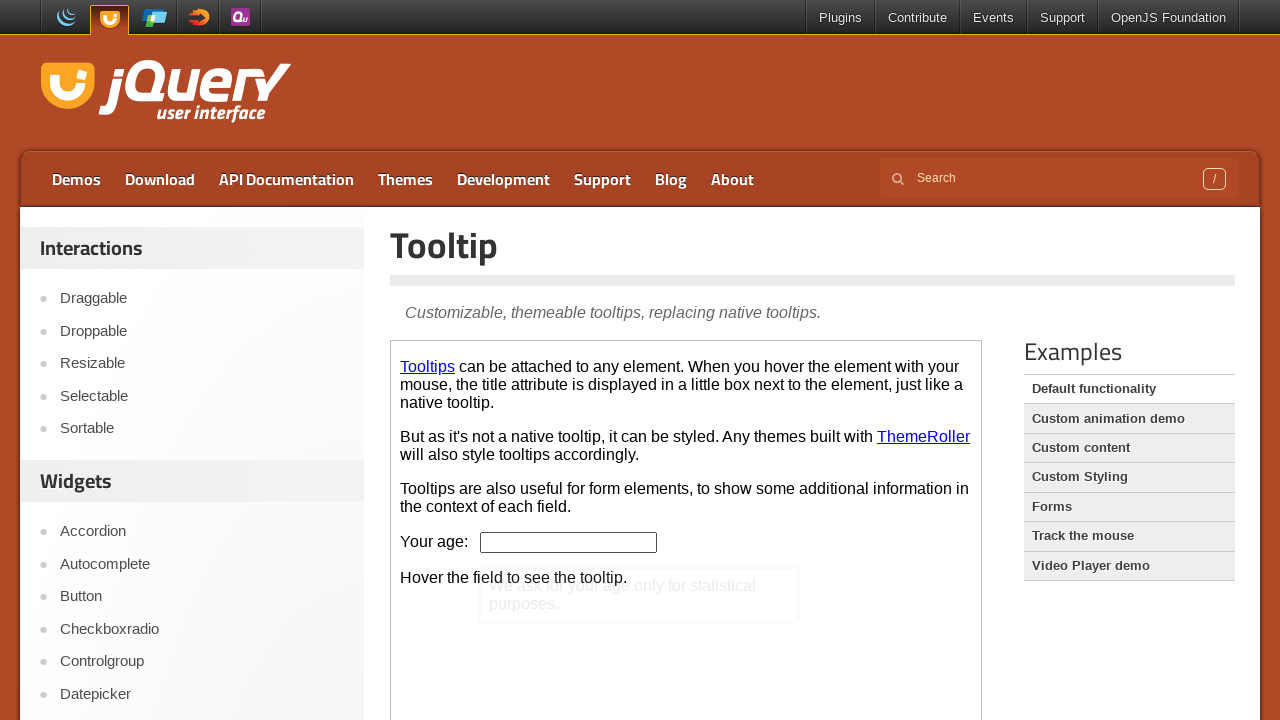

Tooltip appeared and is now visible
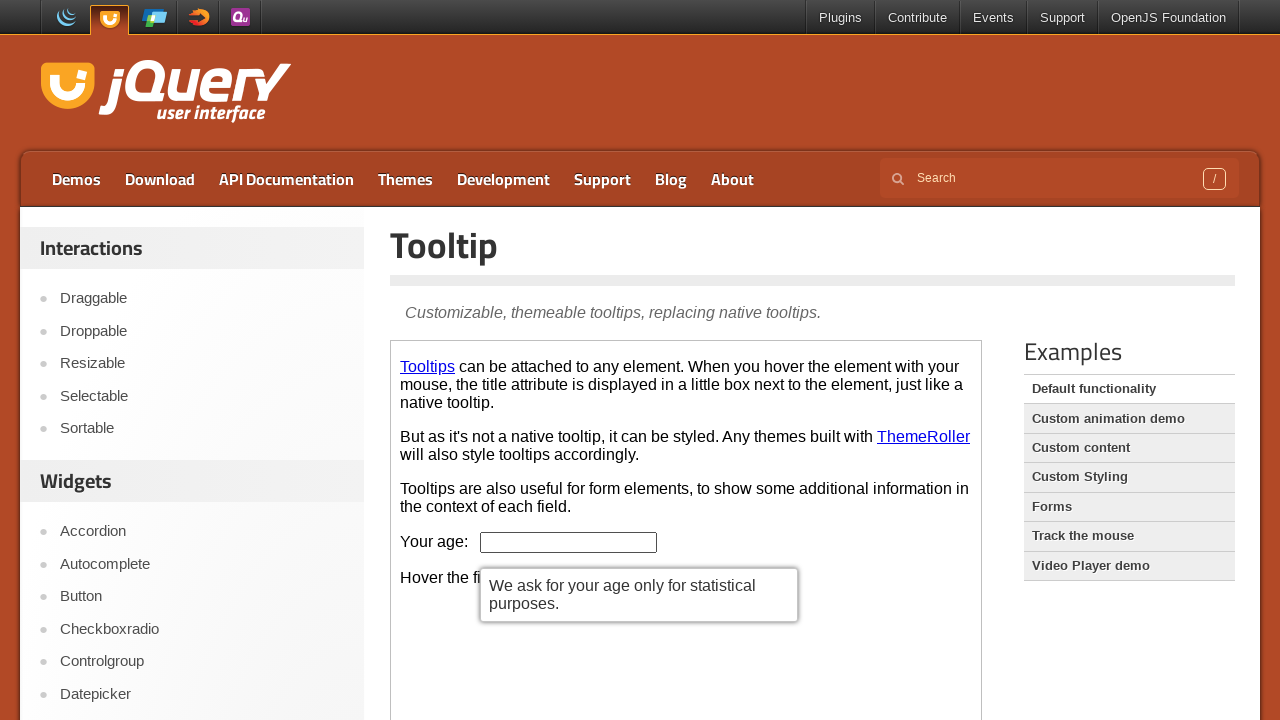

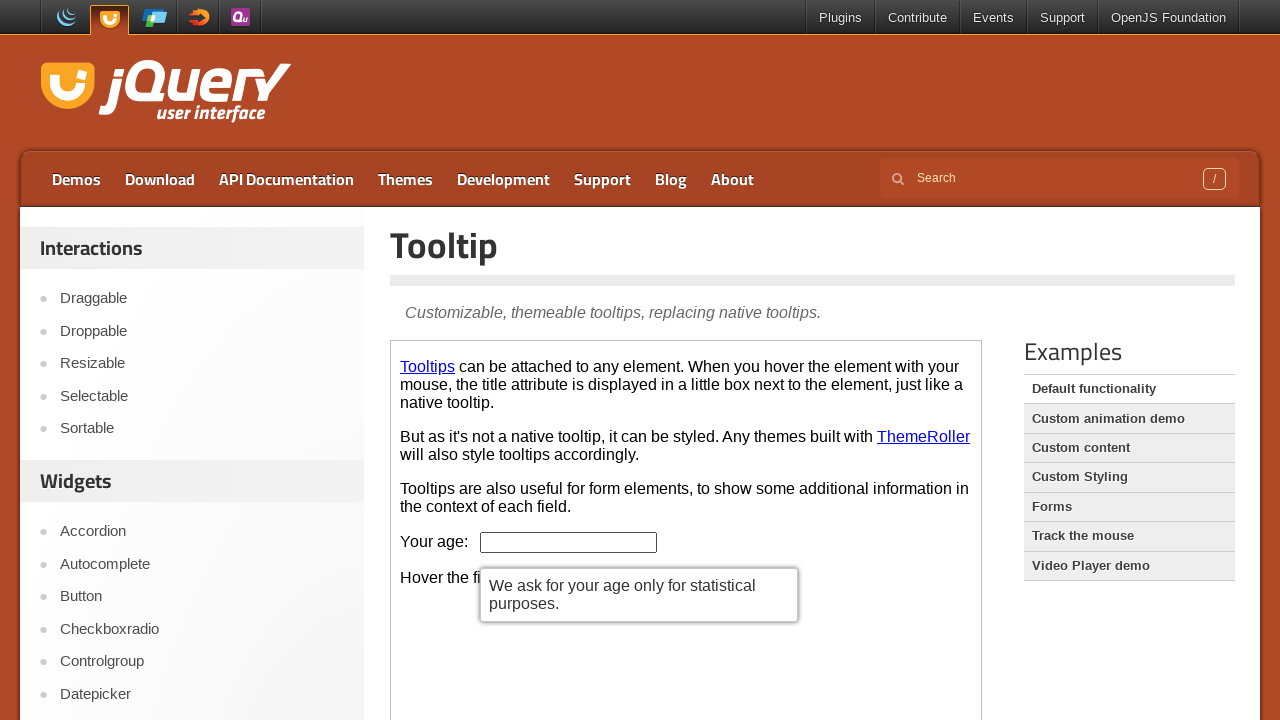